Tests handling of JavaScript confirmation dialog on W3Schools tryit editor by clicking the try button and accepting the alert

Starting URL: https://www.w3schools.com/jsref/tryit.asp?filename=tryjsref_confirm

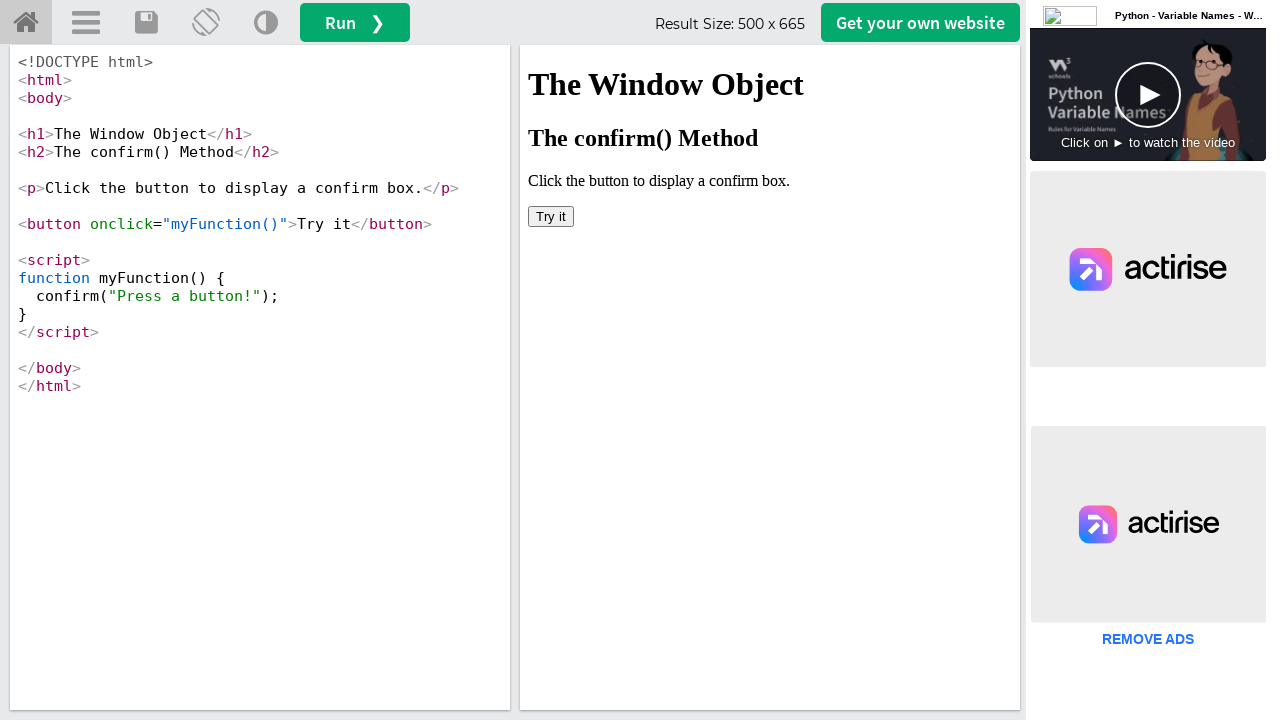

Clicked run button to initialize the editor at (355, 22) on #runbtn
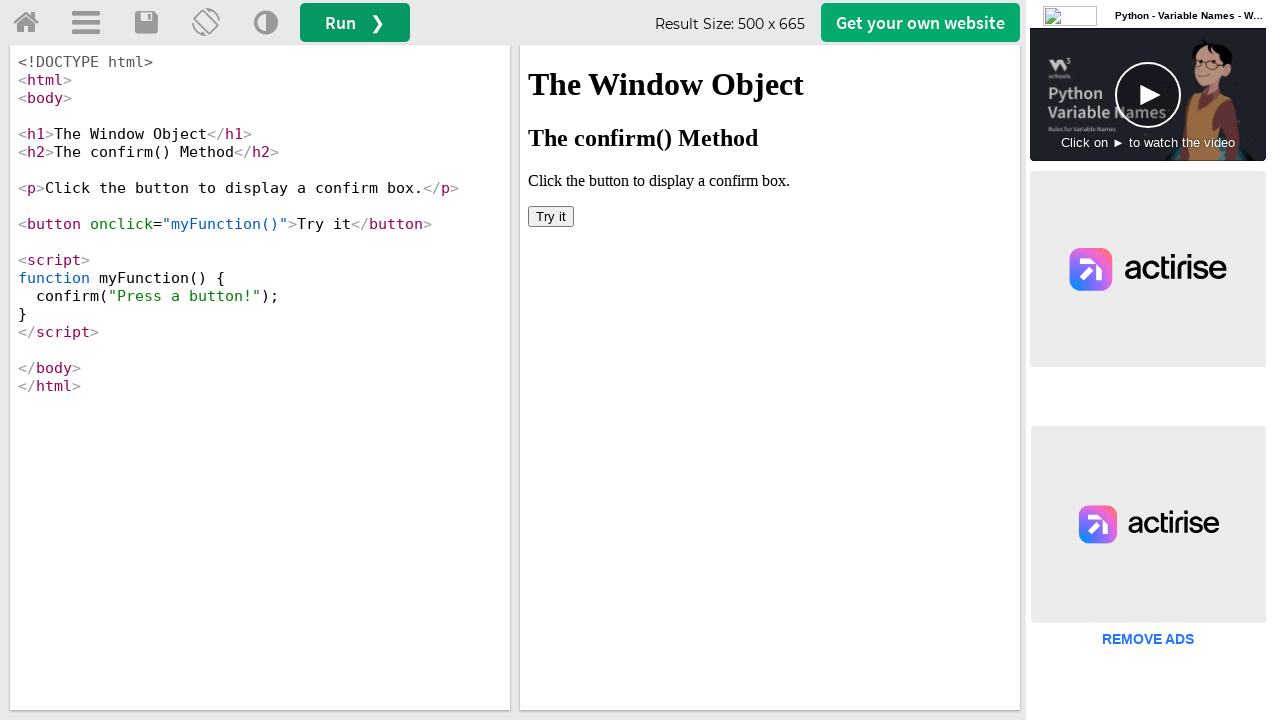

Located iframe containing the demo
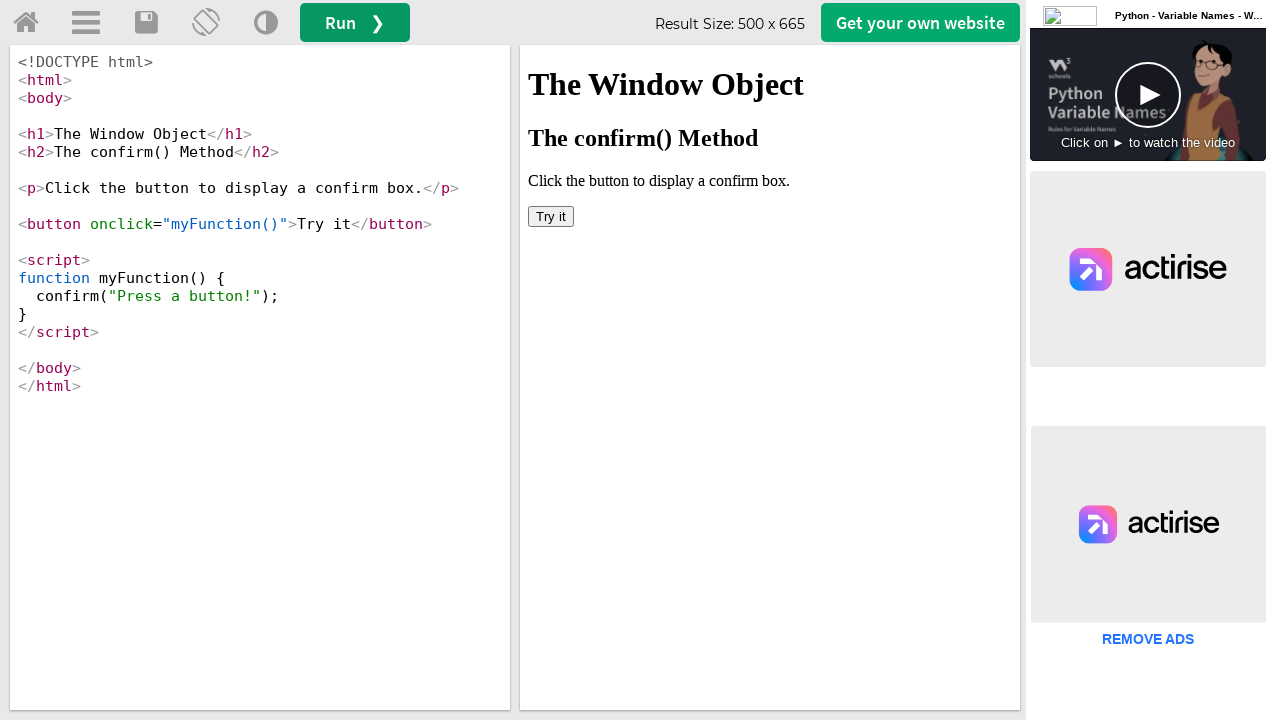

Clicked 'Try it' button to trigger confirmation dialog at (551, 216) on #iframeResult >> internal:control=enter-frame >> button:has-text('Try it')
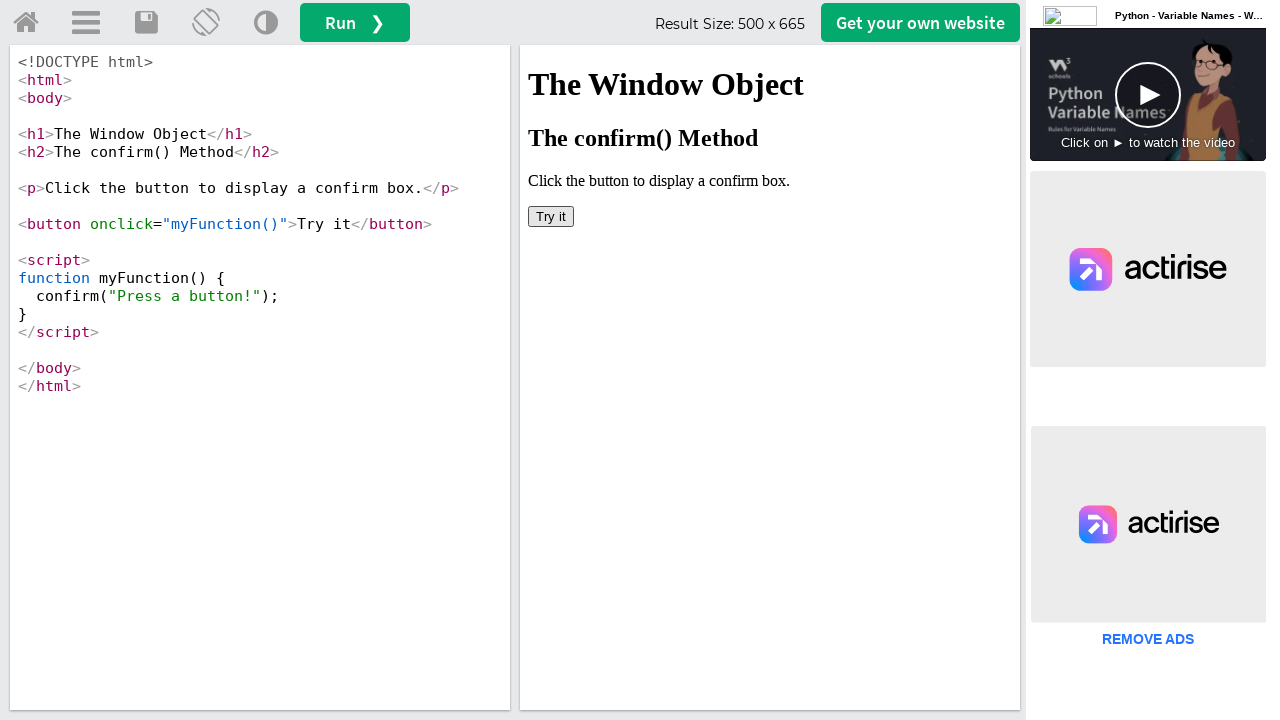

Accepted the JavaScript confirmation dialog
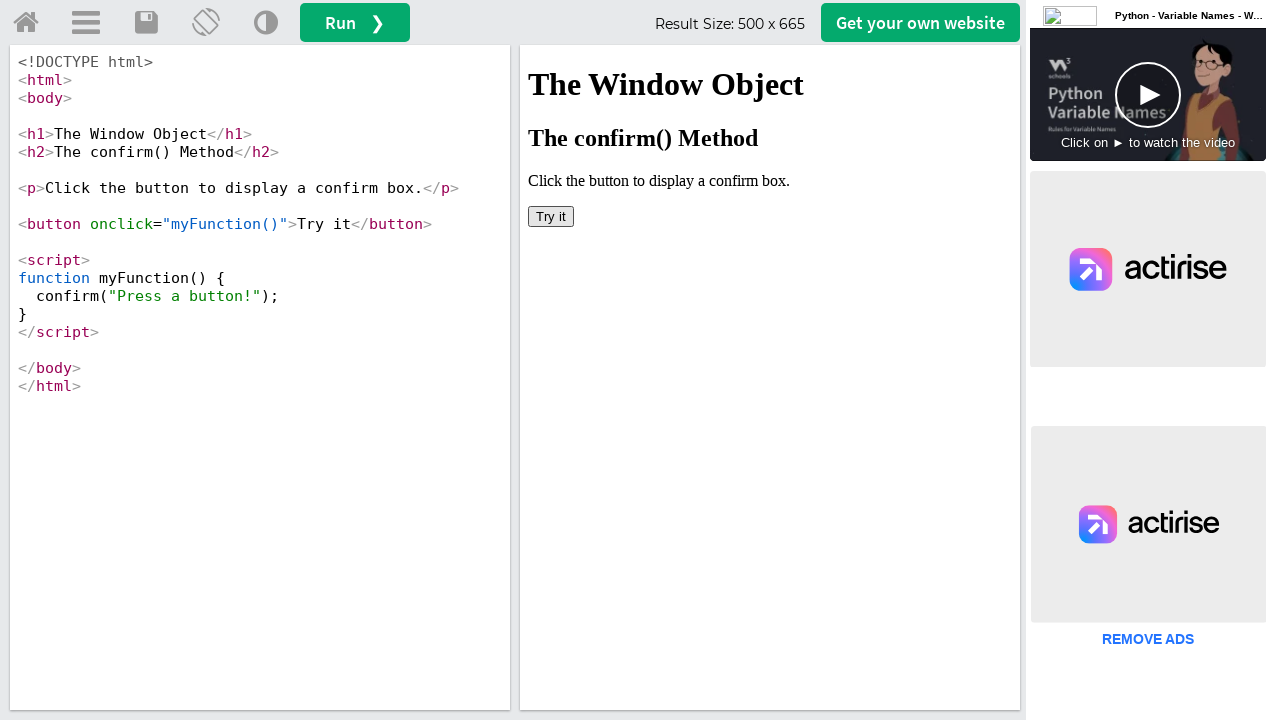

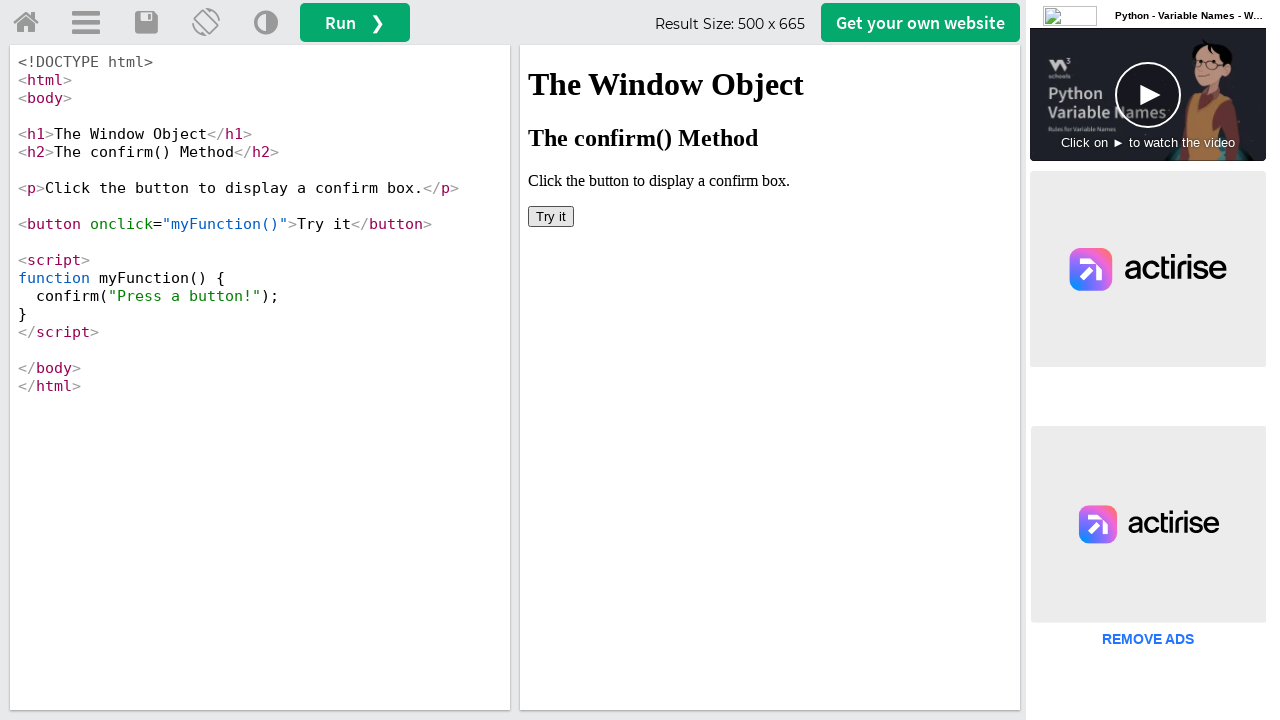